Tests an e-commerce flow by adding specific vegetables (Cucumber, Brocolli, Beetroot) to cart, proceeding to checkout, and applying a promo code to verify discount functionality.

Starting URL: https://rahulshettyacademy.com/seleniumPractise/#/

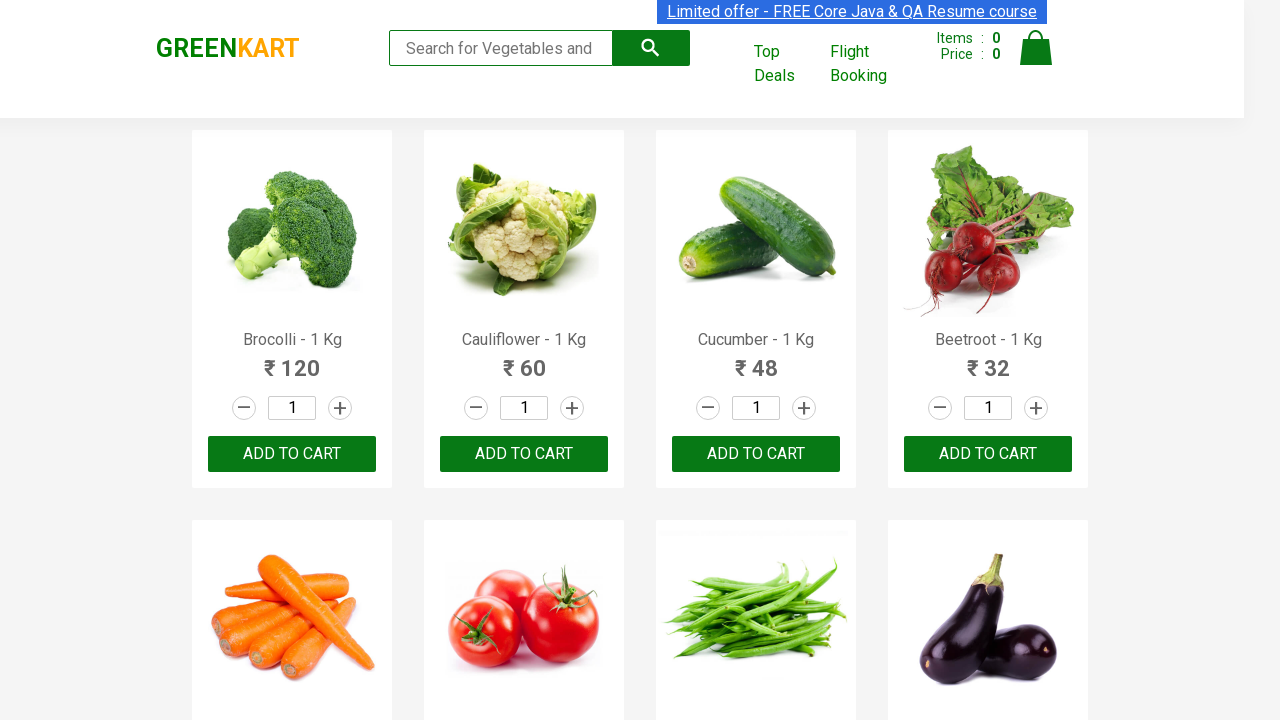

Waited for products to load - product name selectors visible
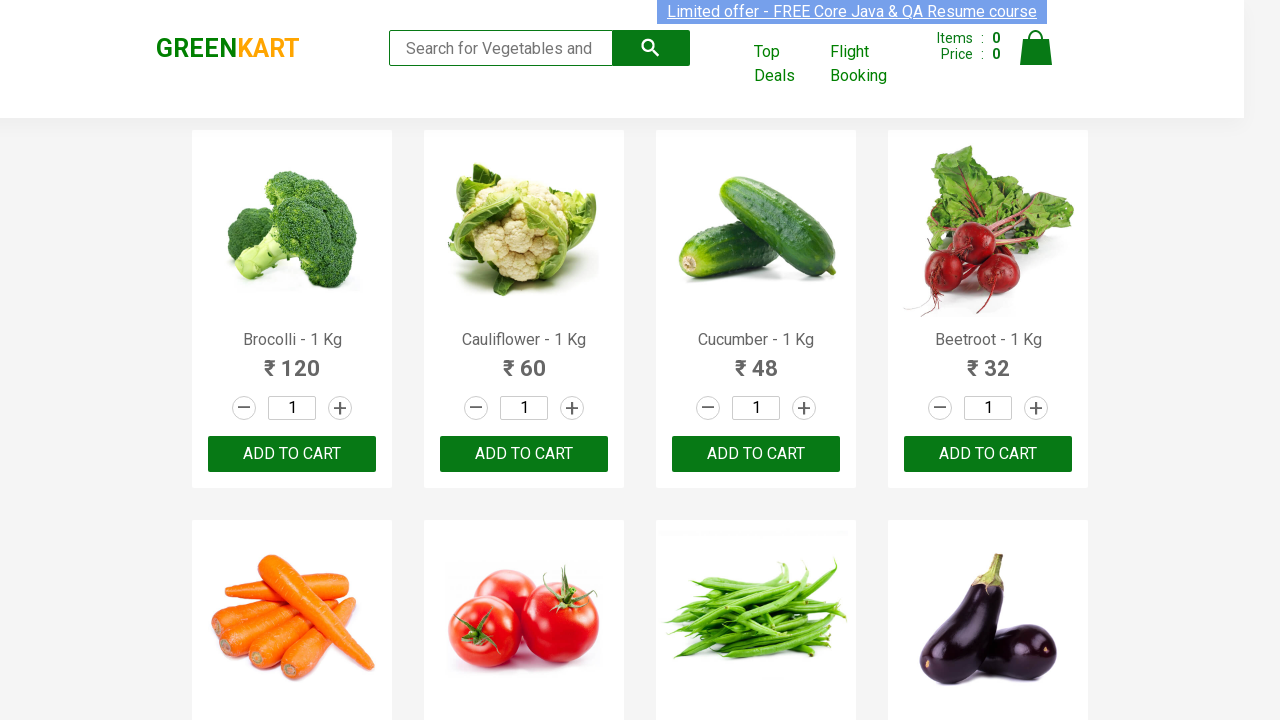

Retrieved all product elements from the page
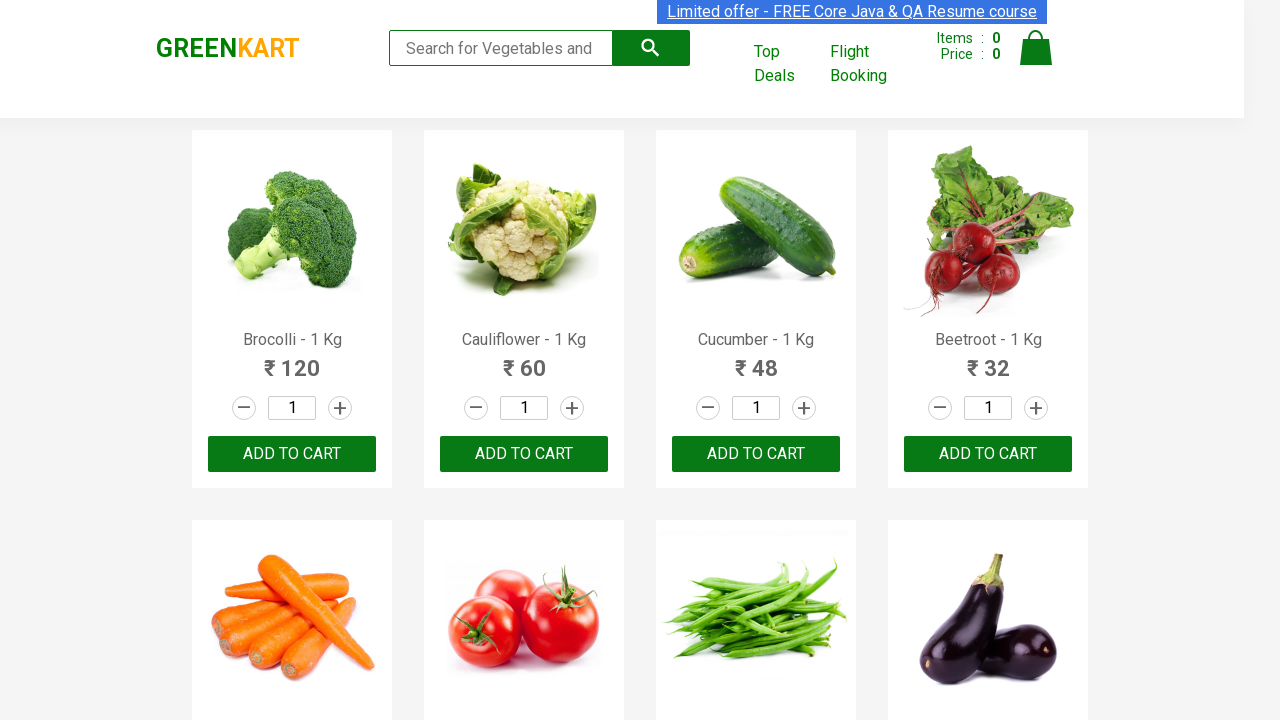

Retrieved all add-to-cart buttons
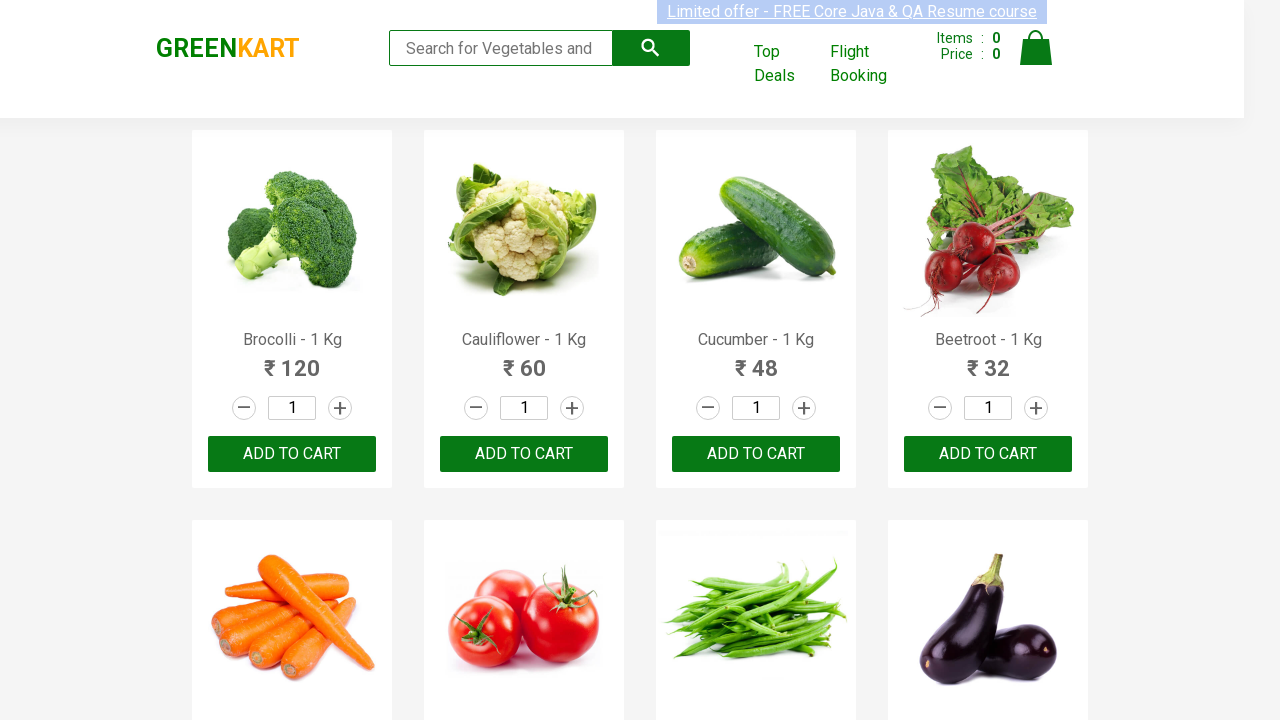

Added Brocolli to cart
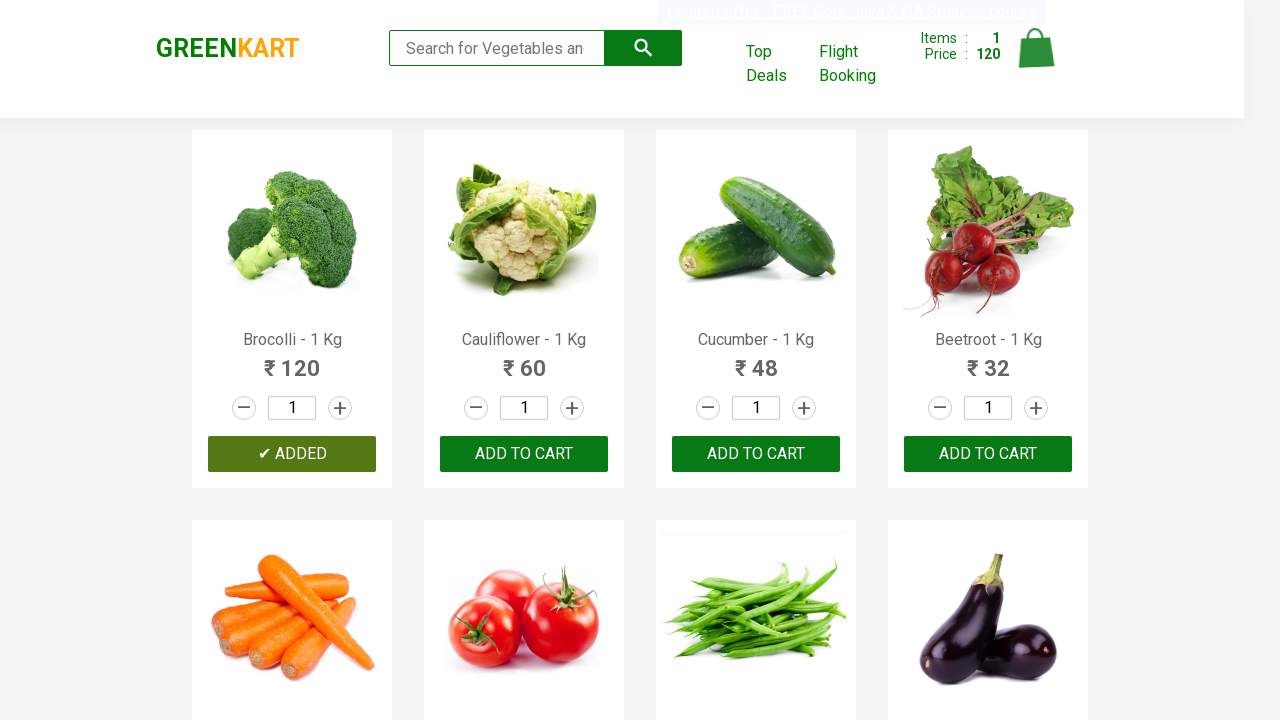

Added Cucumber to cart
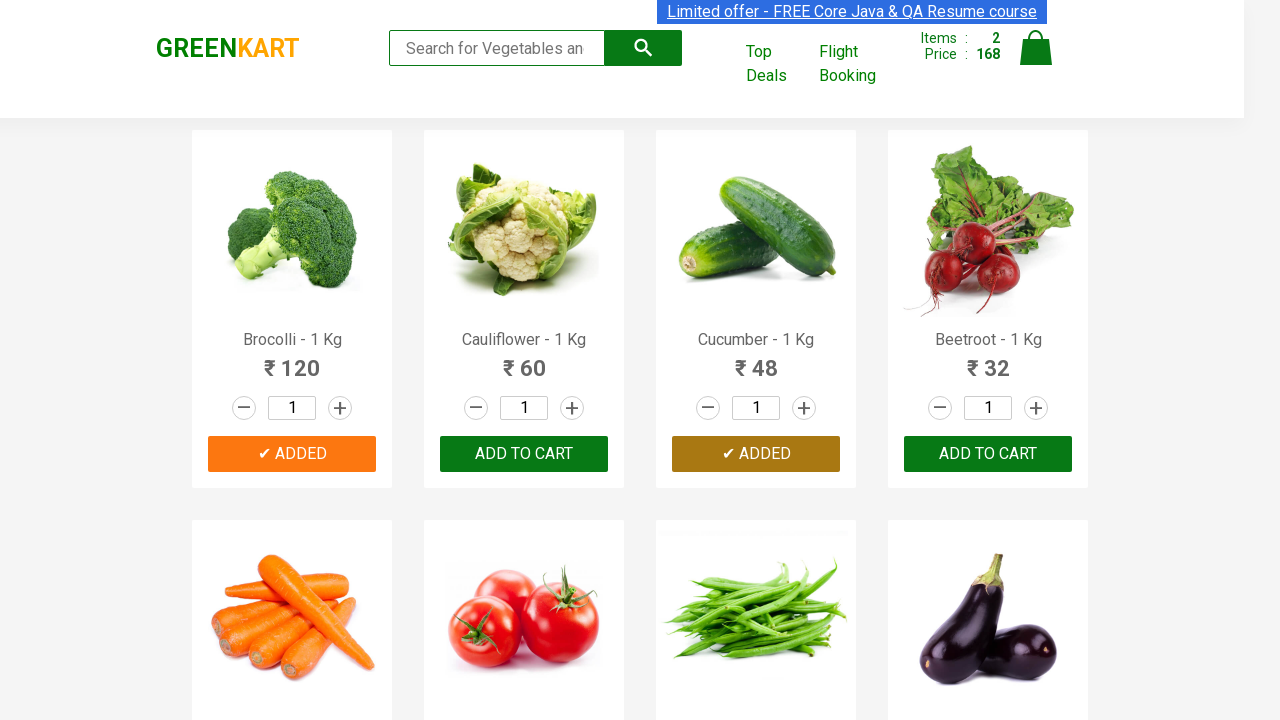

Added Beetroot to cart
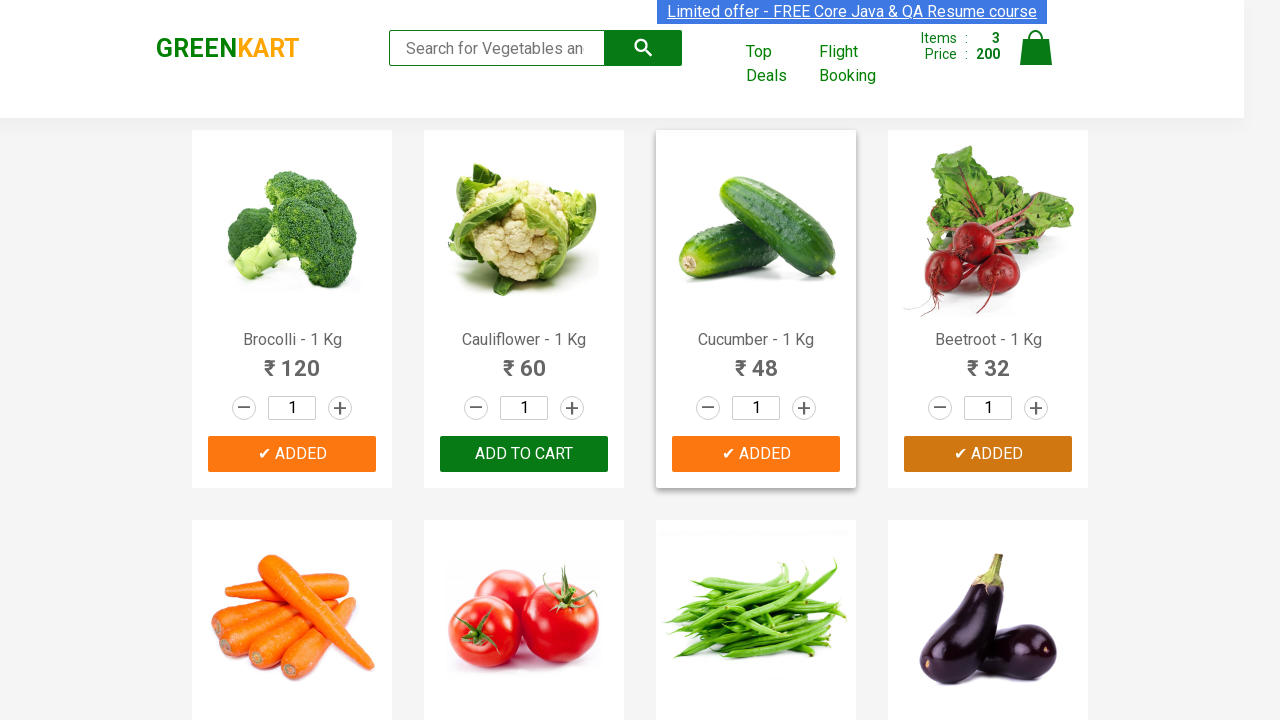

Clicked cart icon to view cart at (1036, 48) on img[alt='Cart']
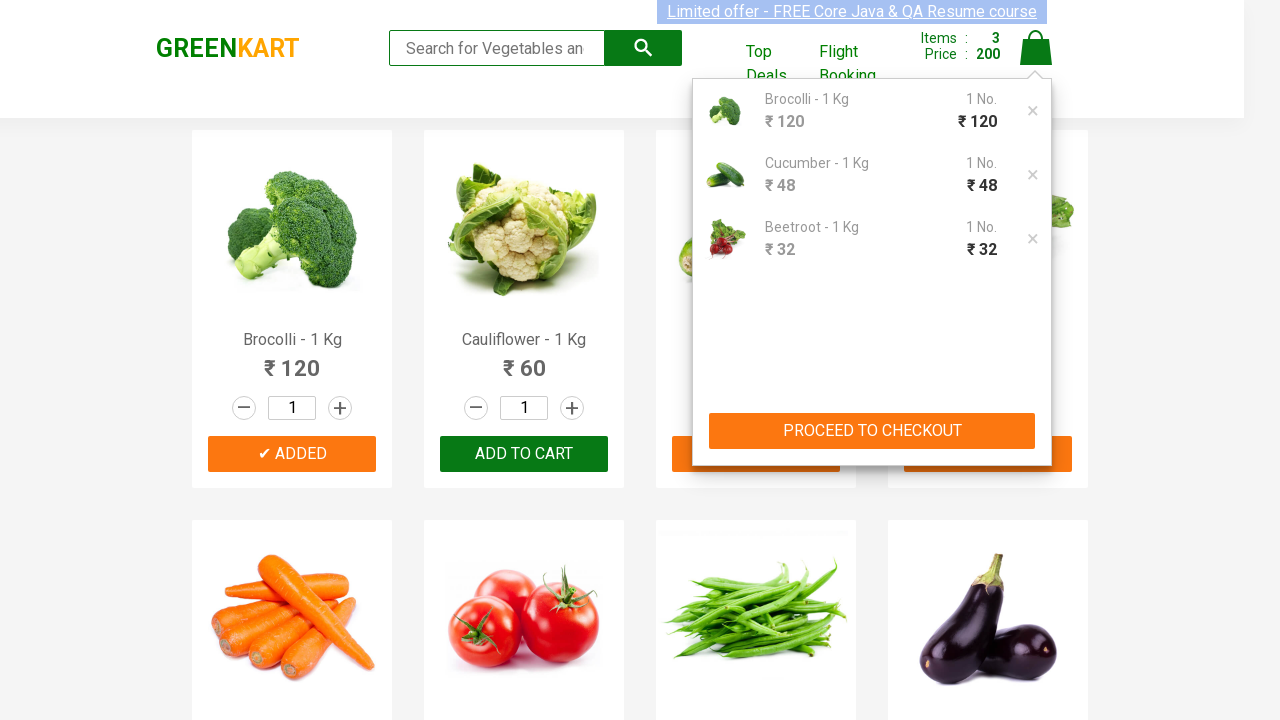

Clicked PROCEED TO CHECKOUT button at (872, 431) on xpath=//button[contains(text(),'PROCEED TO CHECKOUT')]
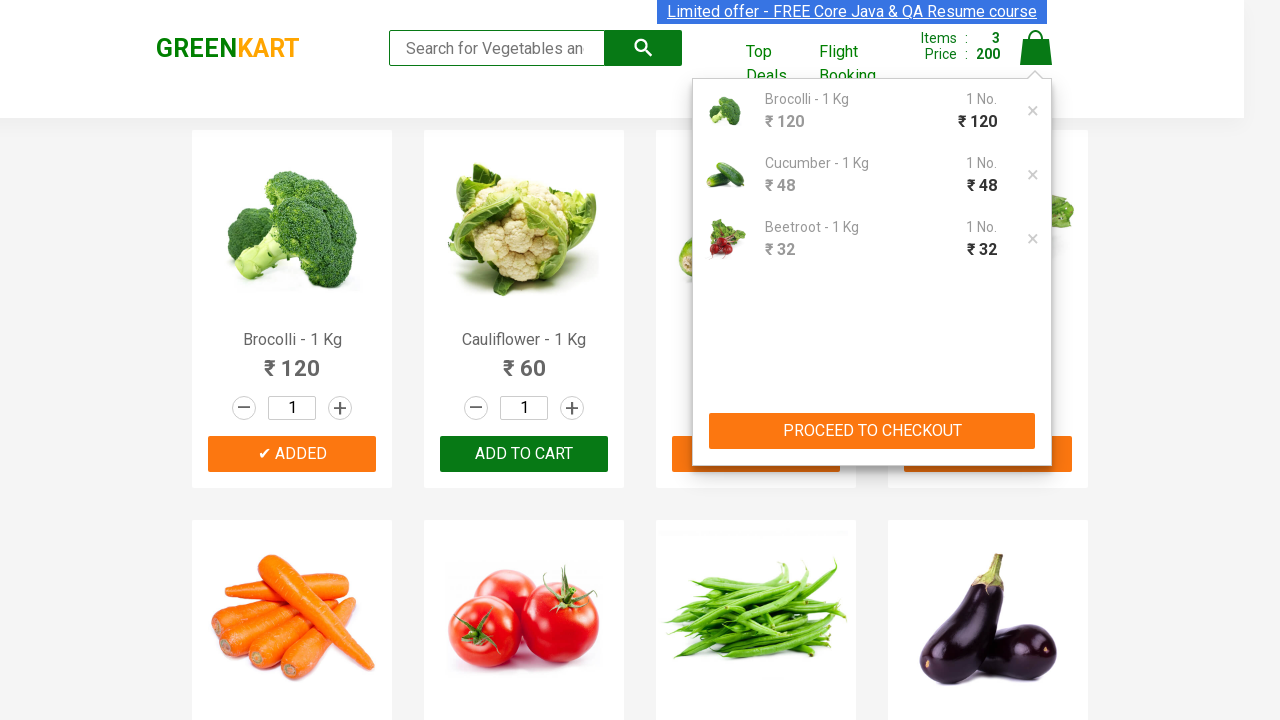

Entered promo code 'rahulshettyacademy' in promo code field on input.promoCode
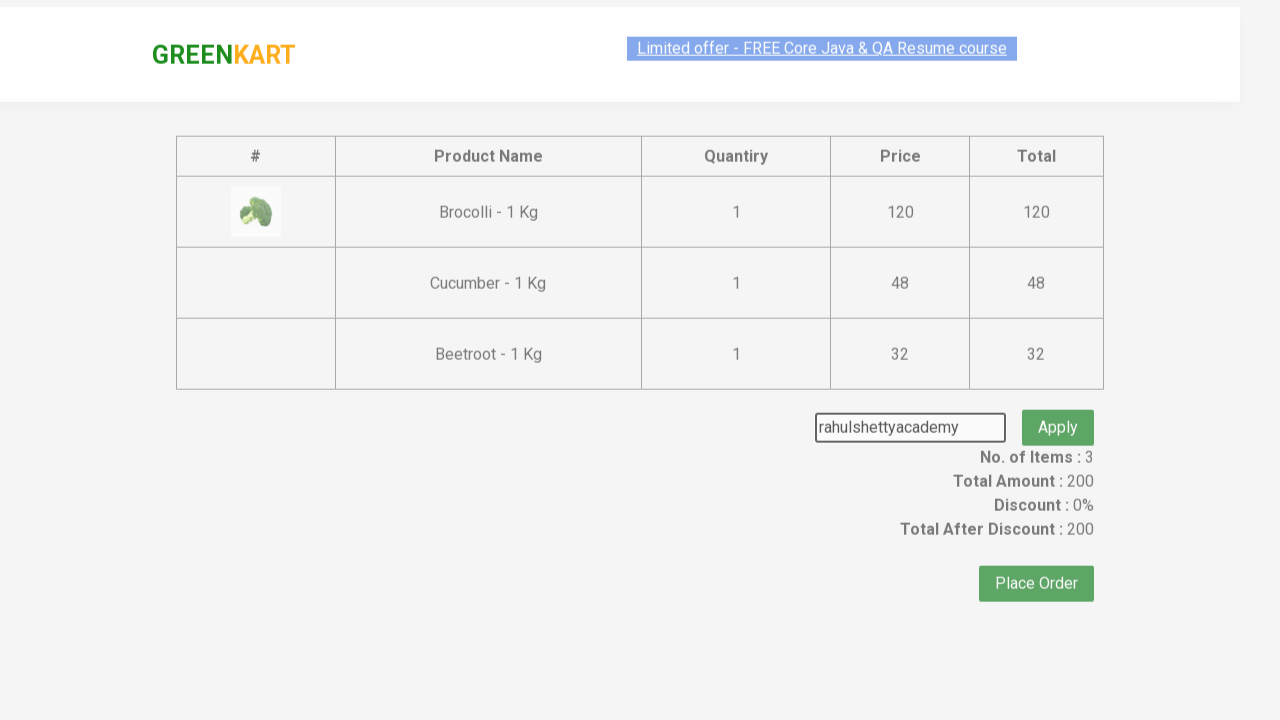

Clicked Apply promo button at (1058, 406) on button.promoBtn
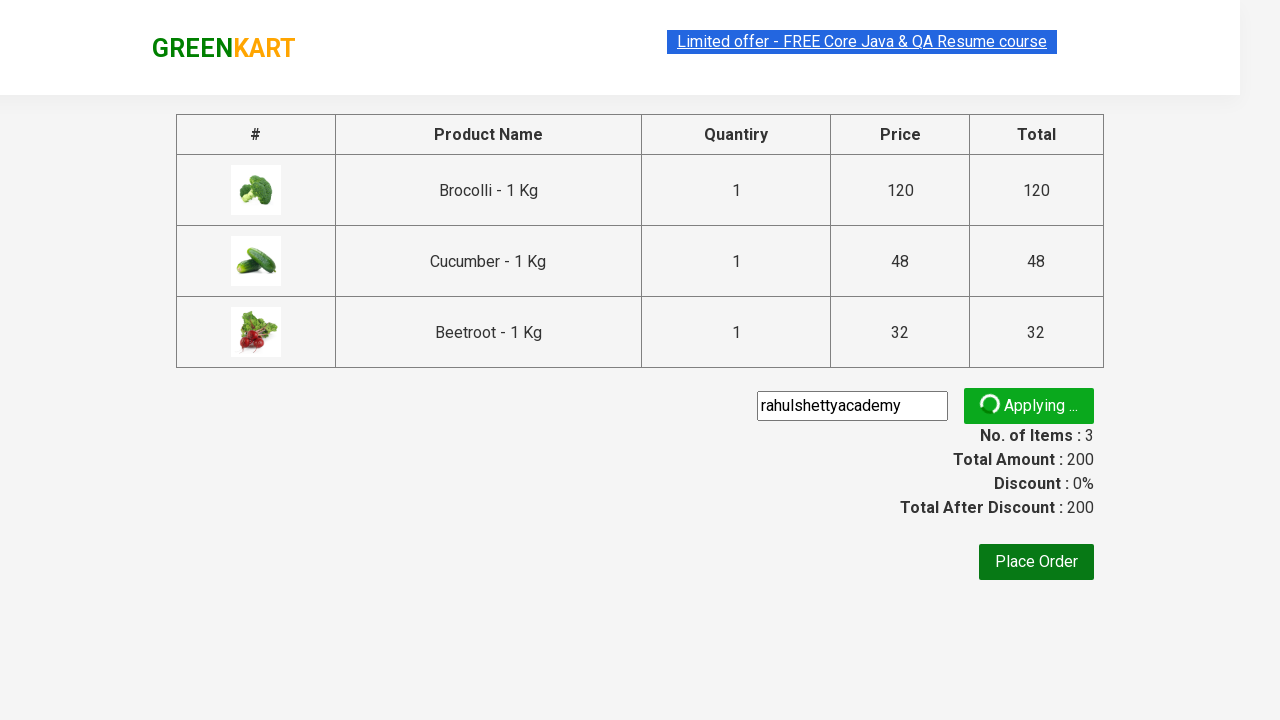

Verified discount applied - promo info message is now visible
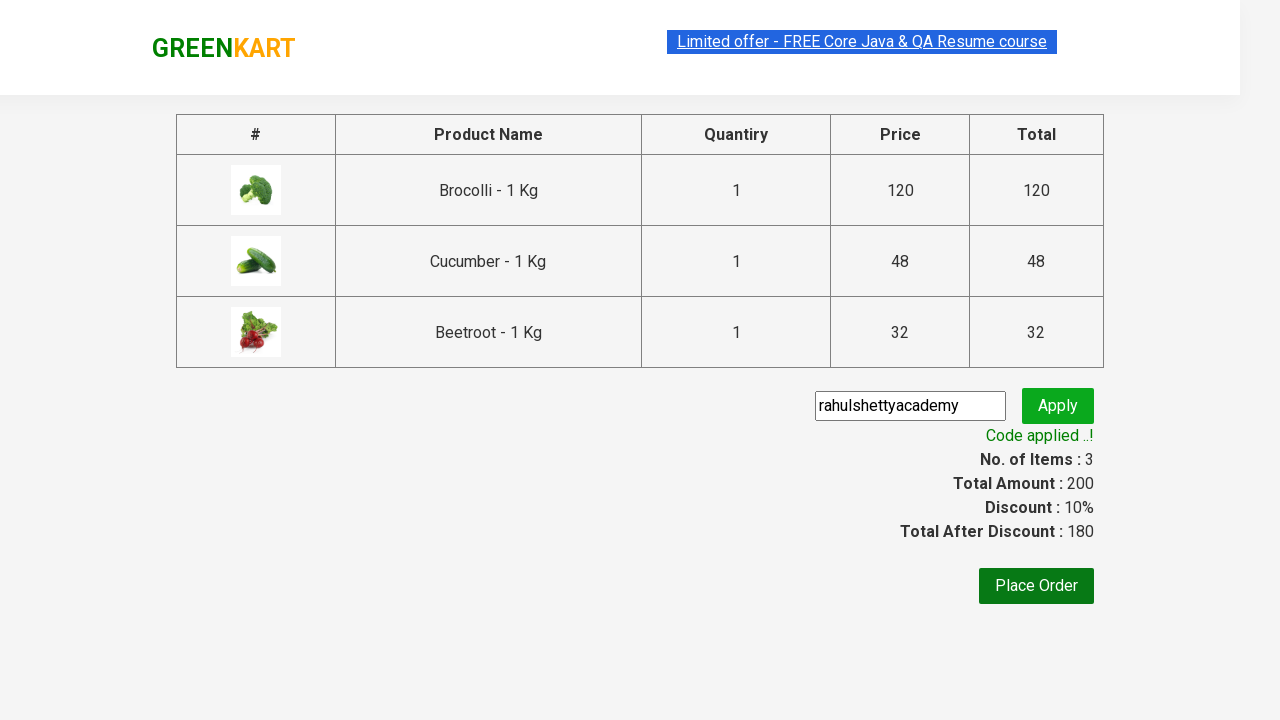

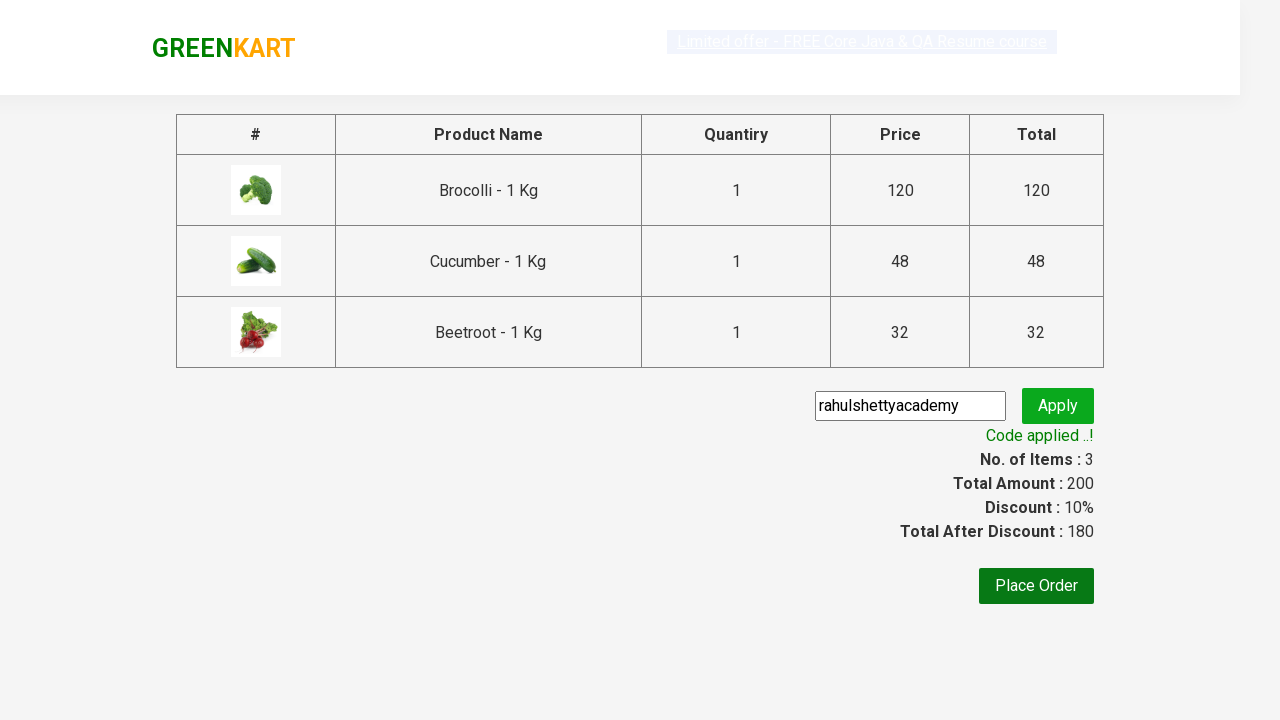